Tests filtering to display only completed todo items

Starting URL: https://demo.playwright.dev/todomvc

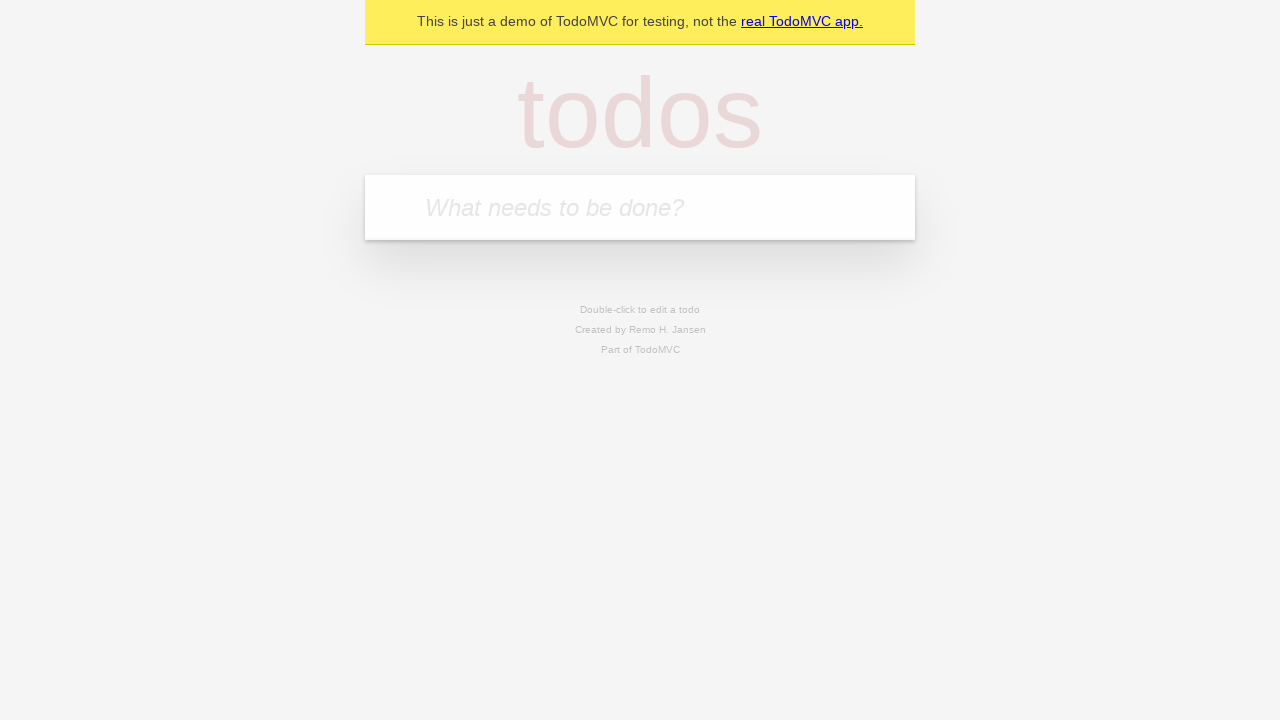

Filled todo input with 'buy some cheese' on internal:attr=[placeholder="What needs to be done?"i]
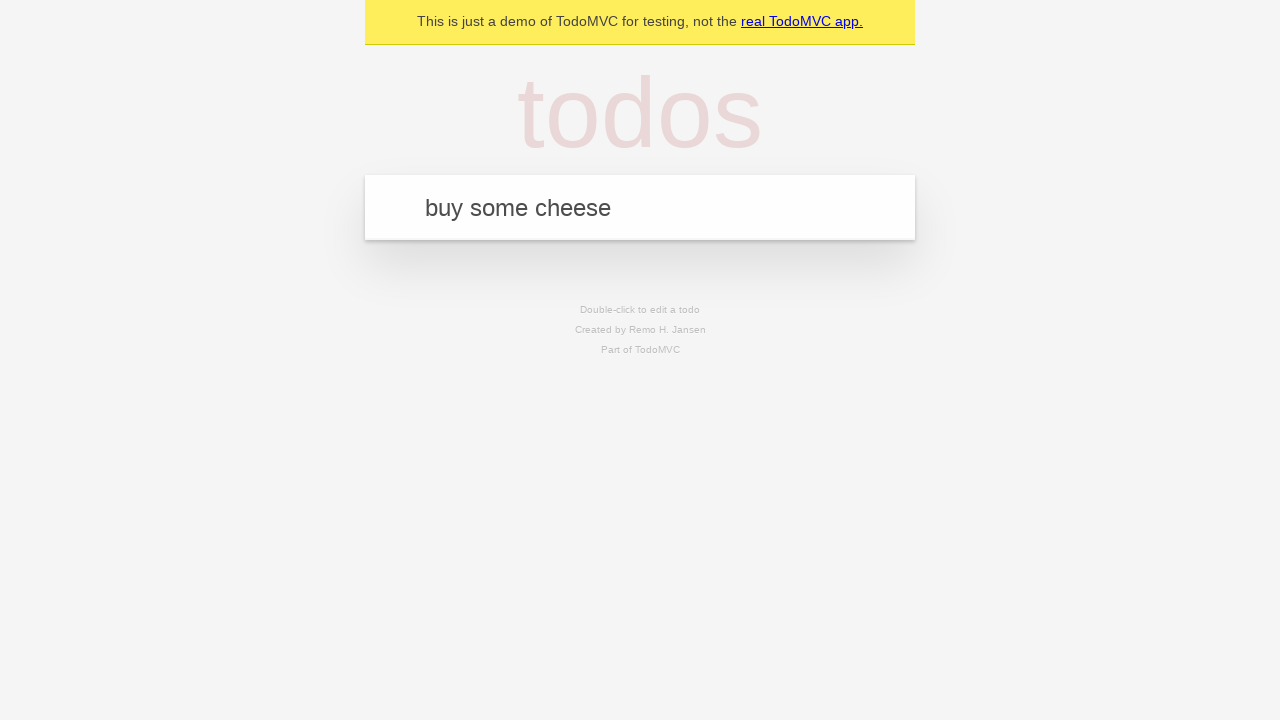

Pressed Enter to add first todo item on internal:attr=[placeholder="What needs to be done?"i]
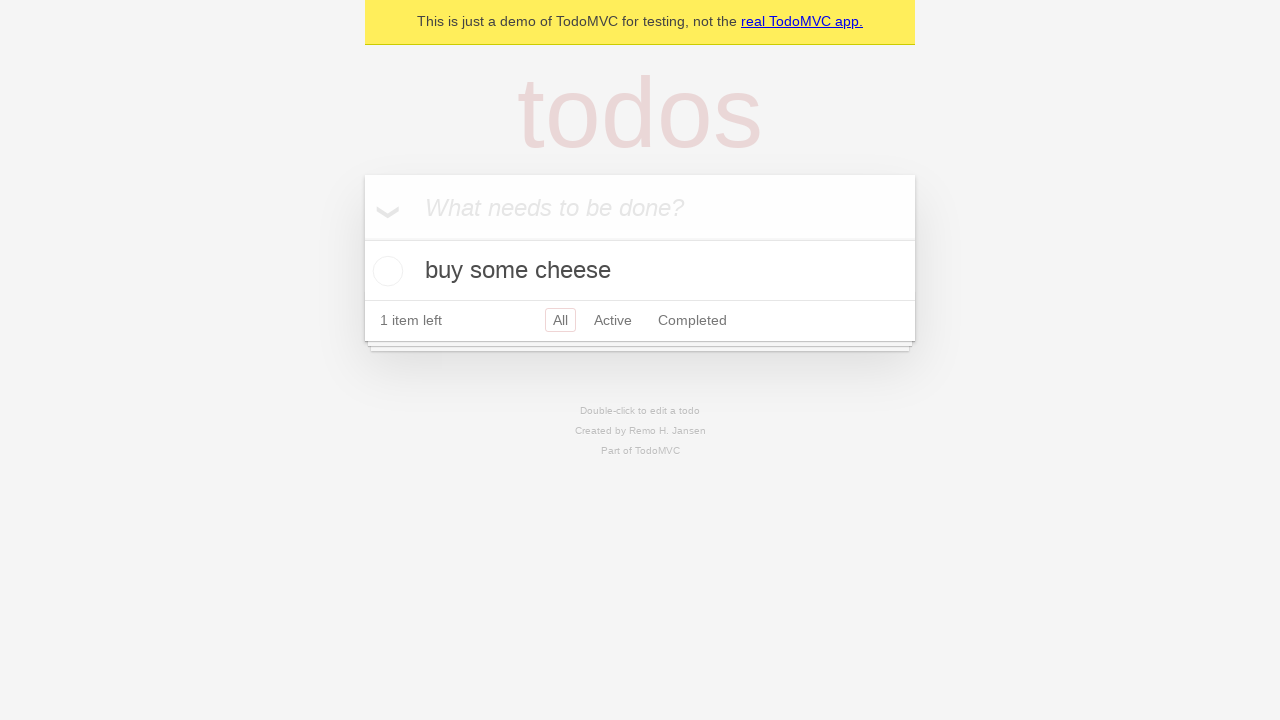

Filled todo input with 'feed the cat' on internal:attr=[placeholder="What needs to be done?"i]
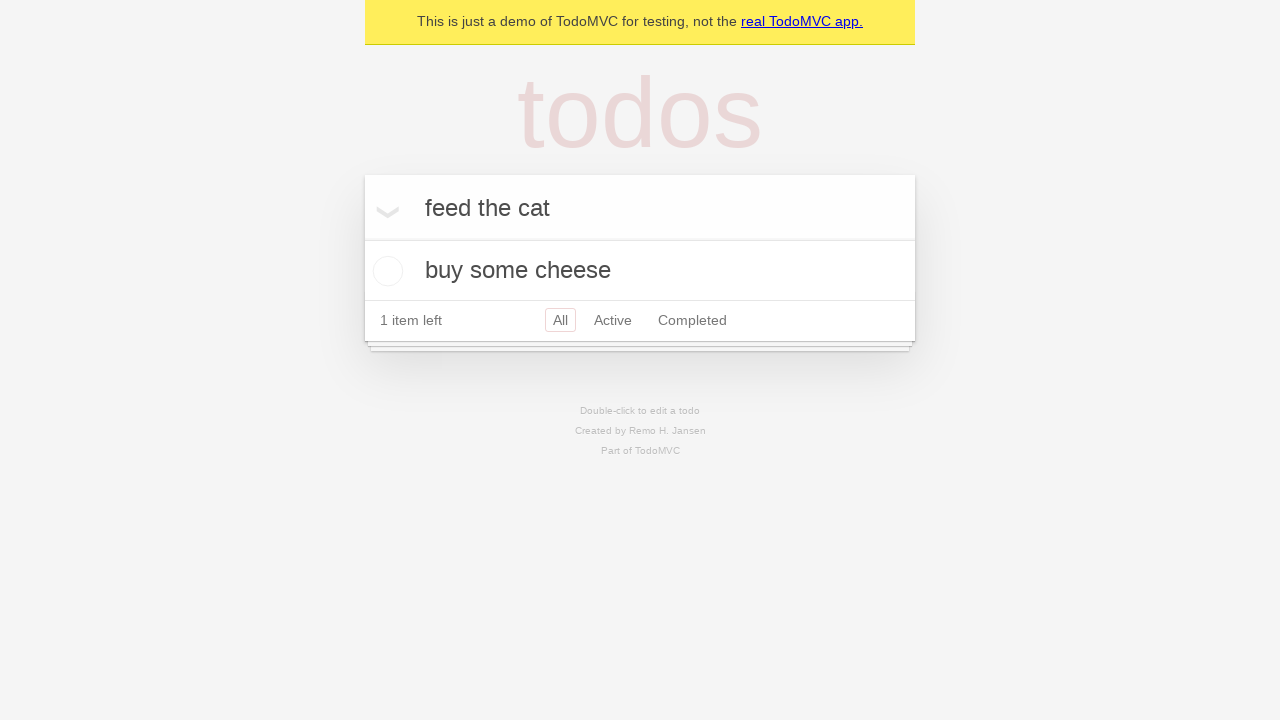

Pressed Enter to add second todo item on internal:attr=[placeholder="What needs to be done?"i]
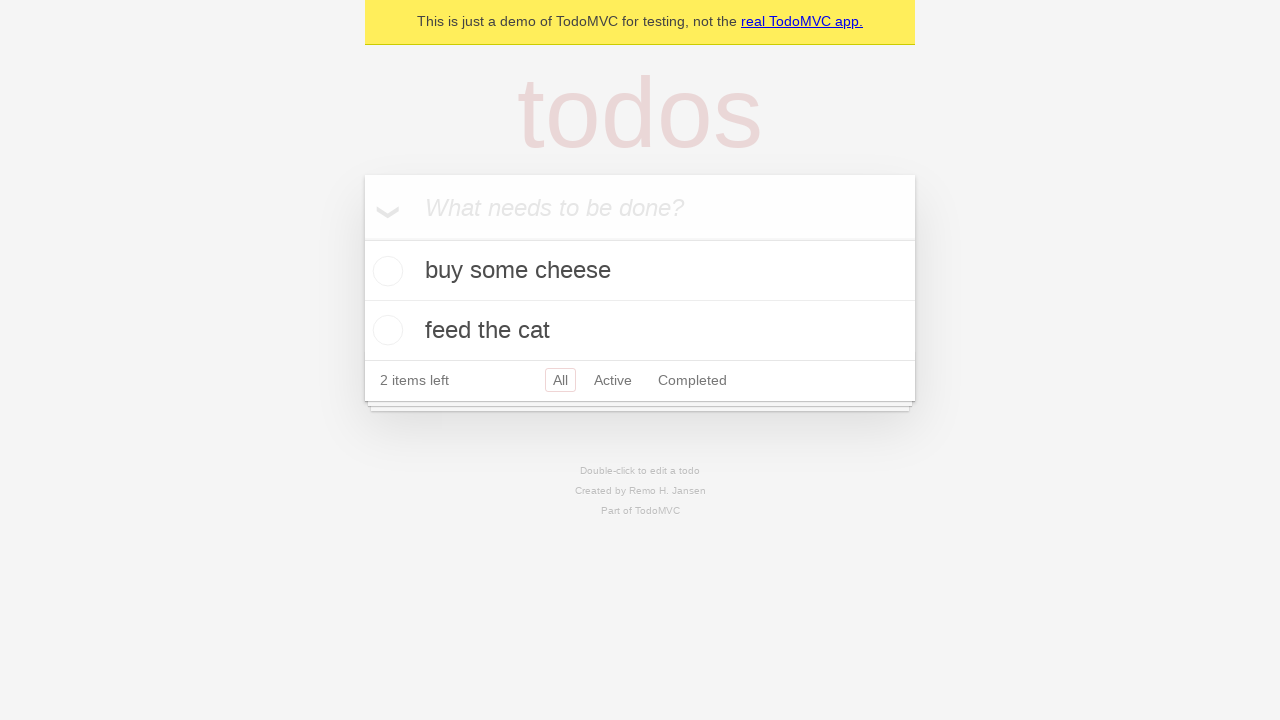

Filled todo input with 'book a doctors appointment' on internal:attr=[placeholder="What needs to be done?"i]
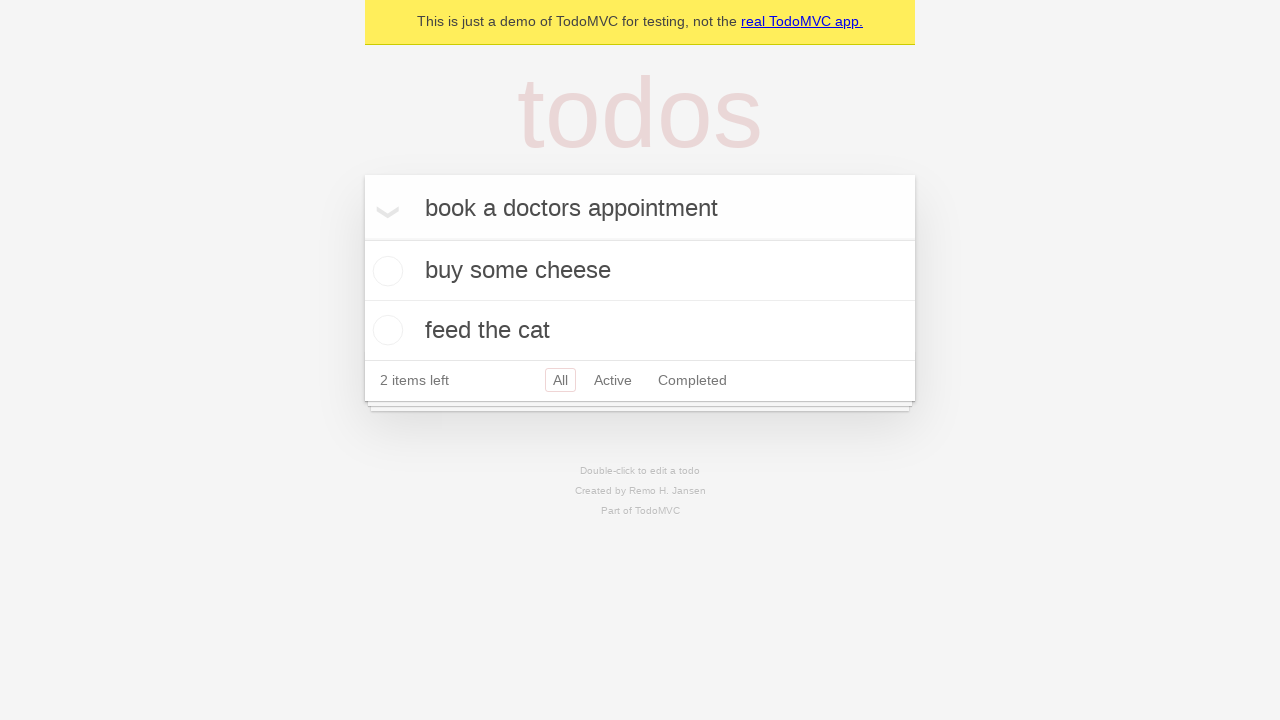

Pressed Enter to add third todo item on internal:attr=[placeholder="What needs to be done?"i]
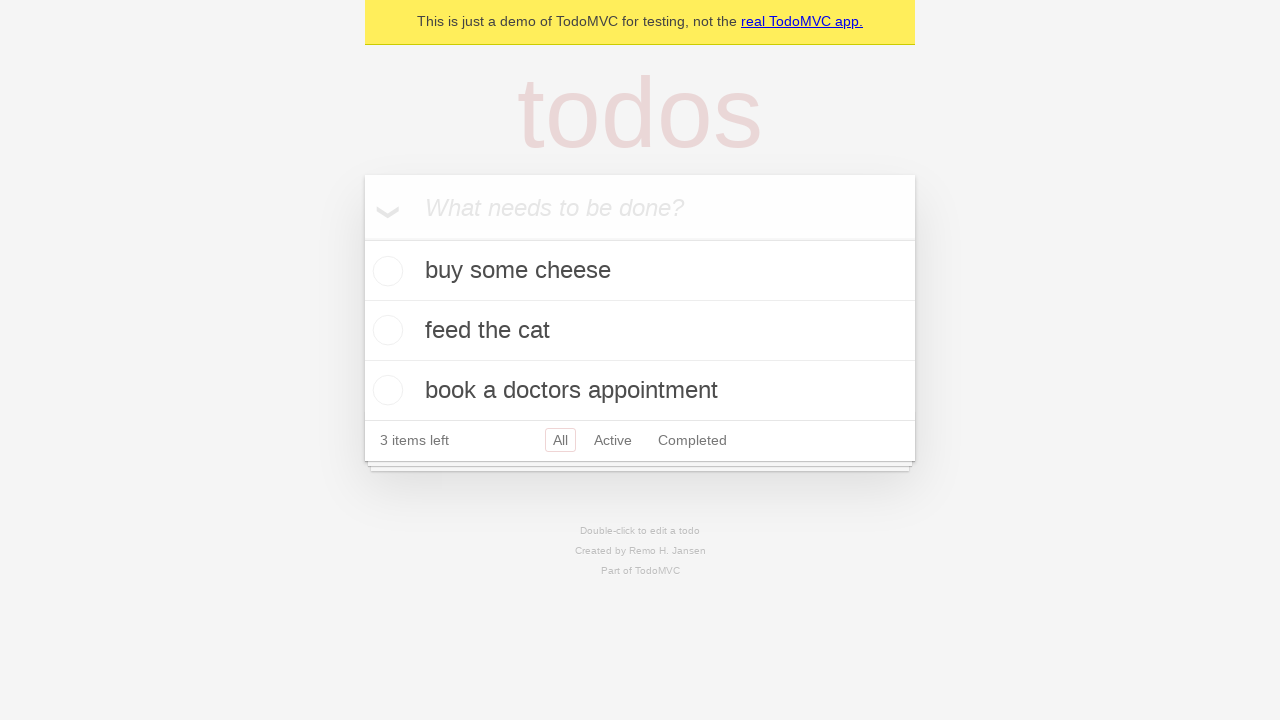

Checked the second todo item checkbox to mark it as completed at (385, 330) on internal:testid=[data-testid="todo-item"s] >> nth=1 >> internal:role=checkbox
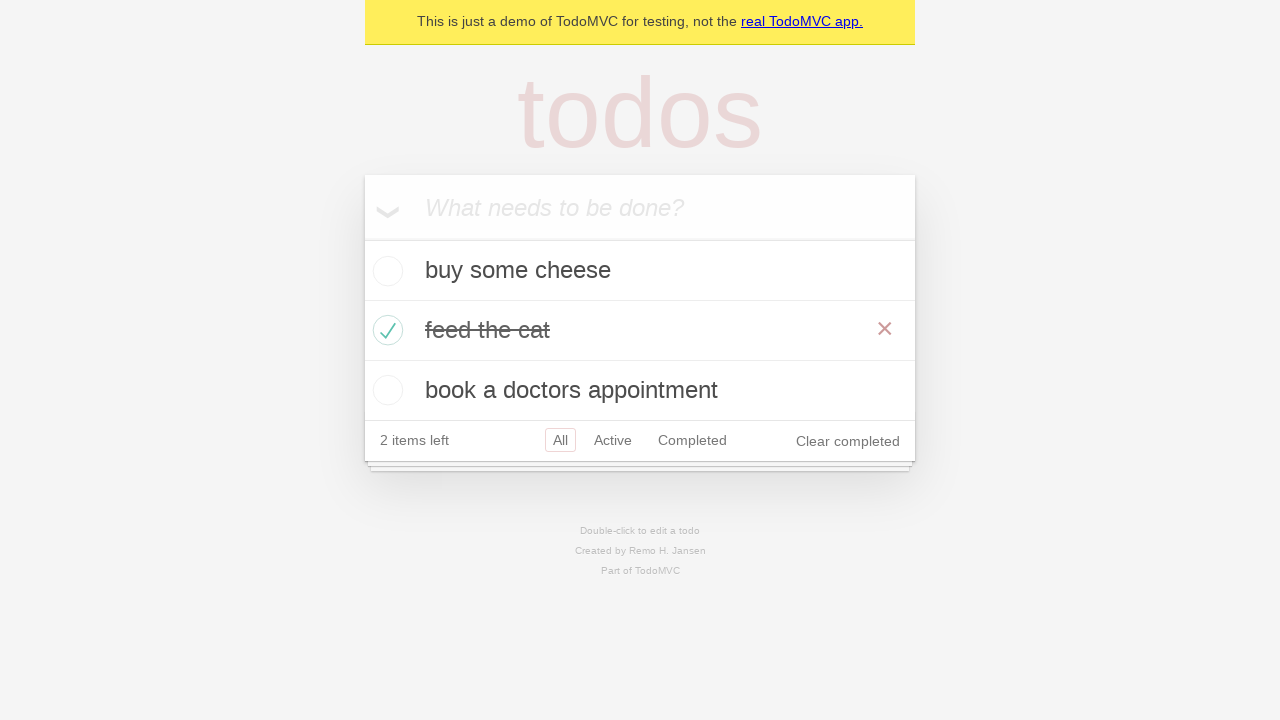

Clicked the 'Completed' filter link to display only completed items at (692, 440) on internal:role=link[name="Completed"i]
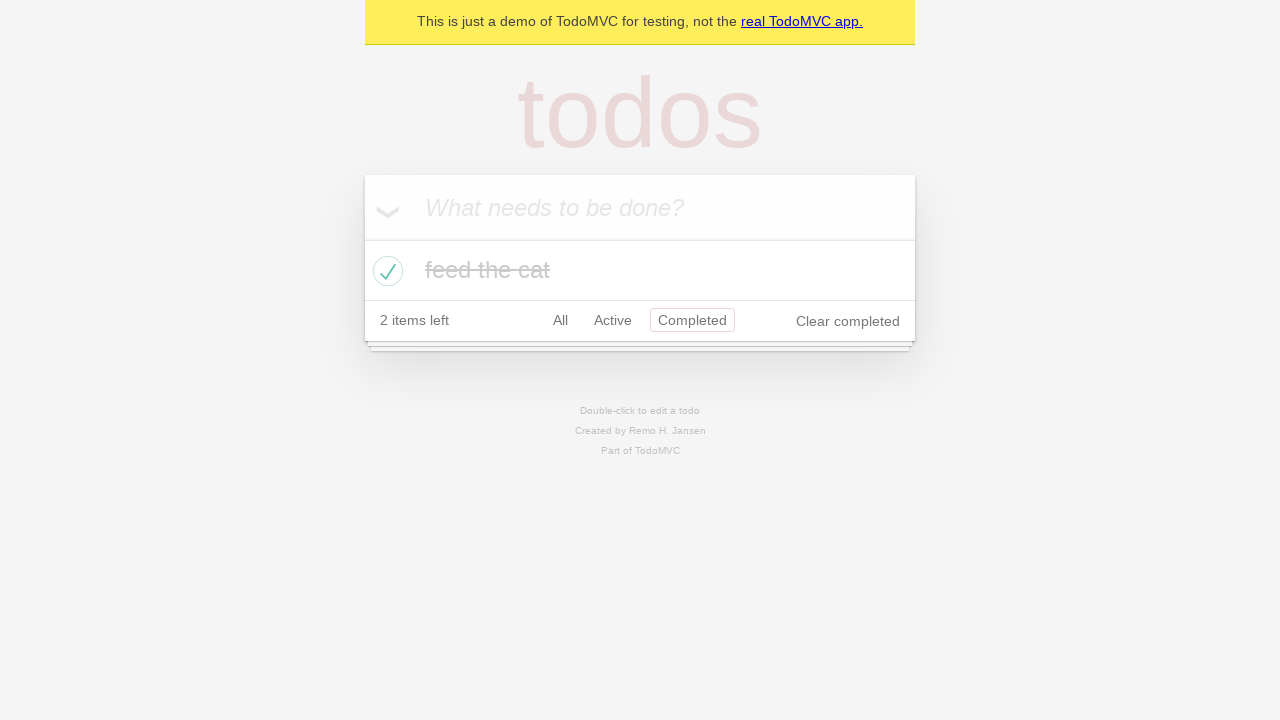

Verified that only 1 completed todo item is displayed
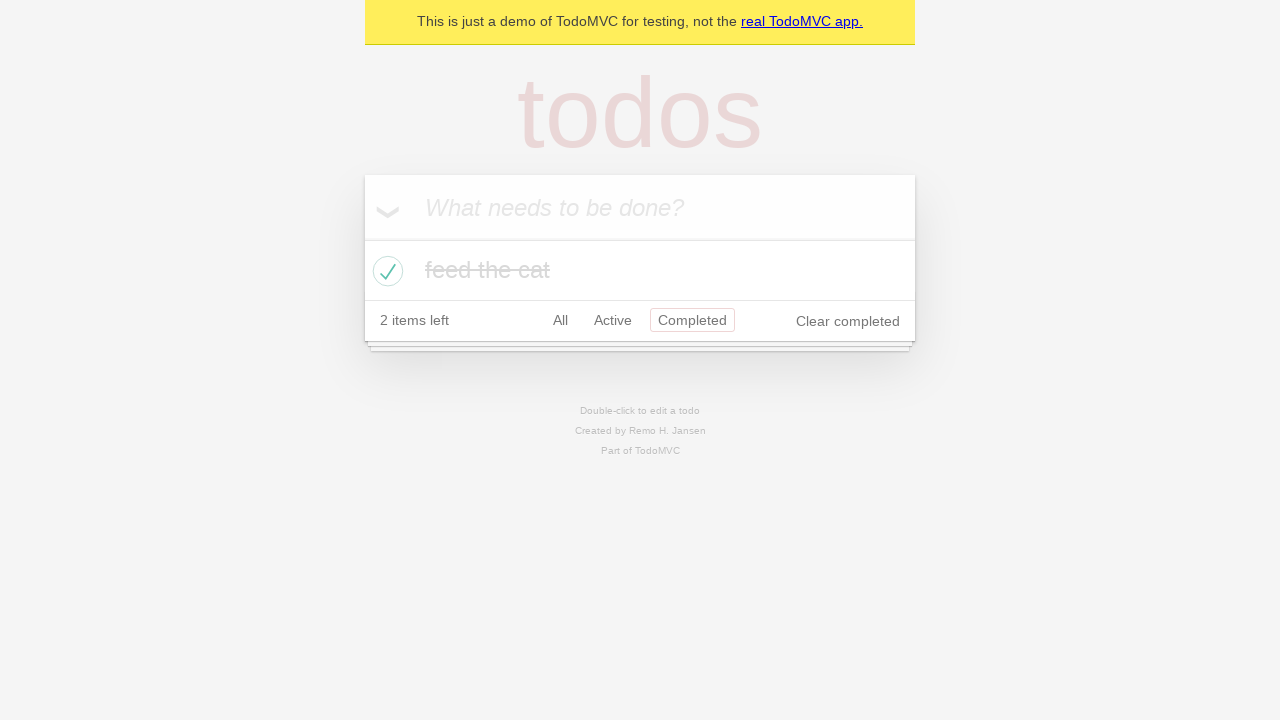

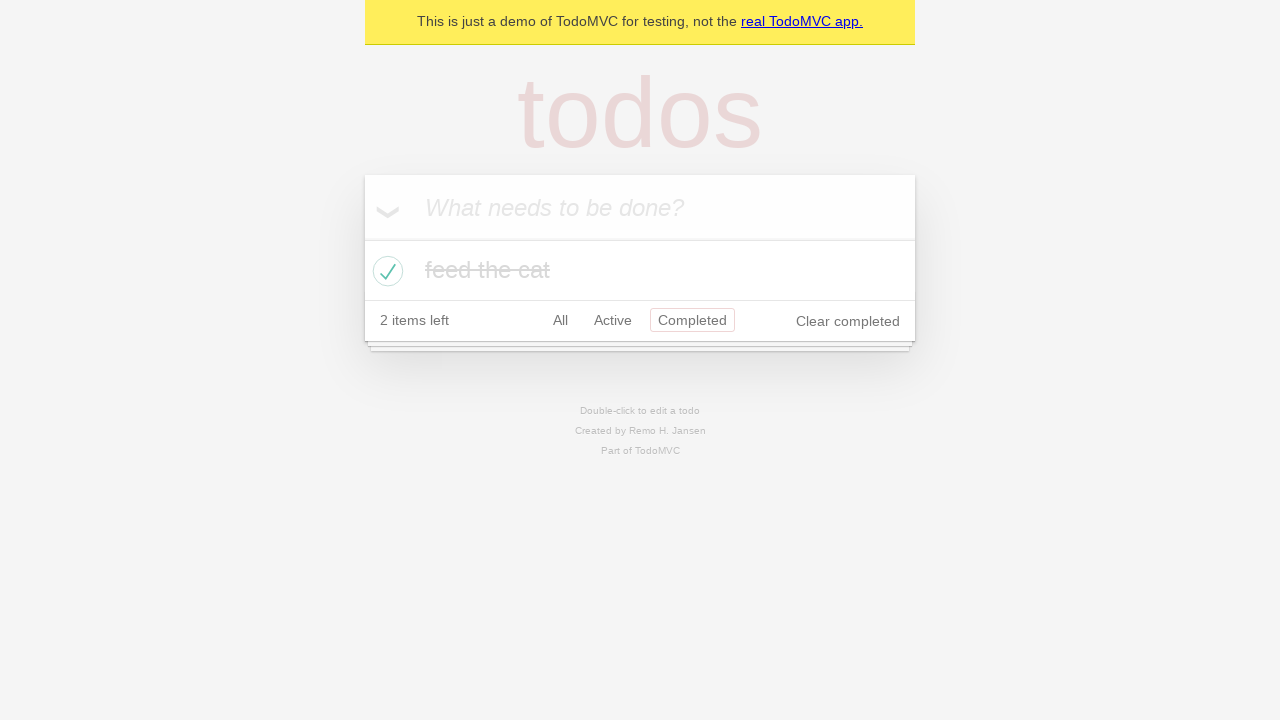